Tests the footer section of an automation practice page by scrolling to the footer and verifying that footer links are present in the page structure.

Starting URL: https://rahulshettyacademy.com/AutomationPractice/

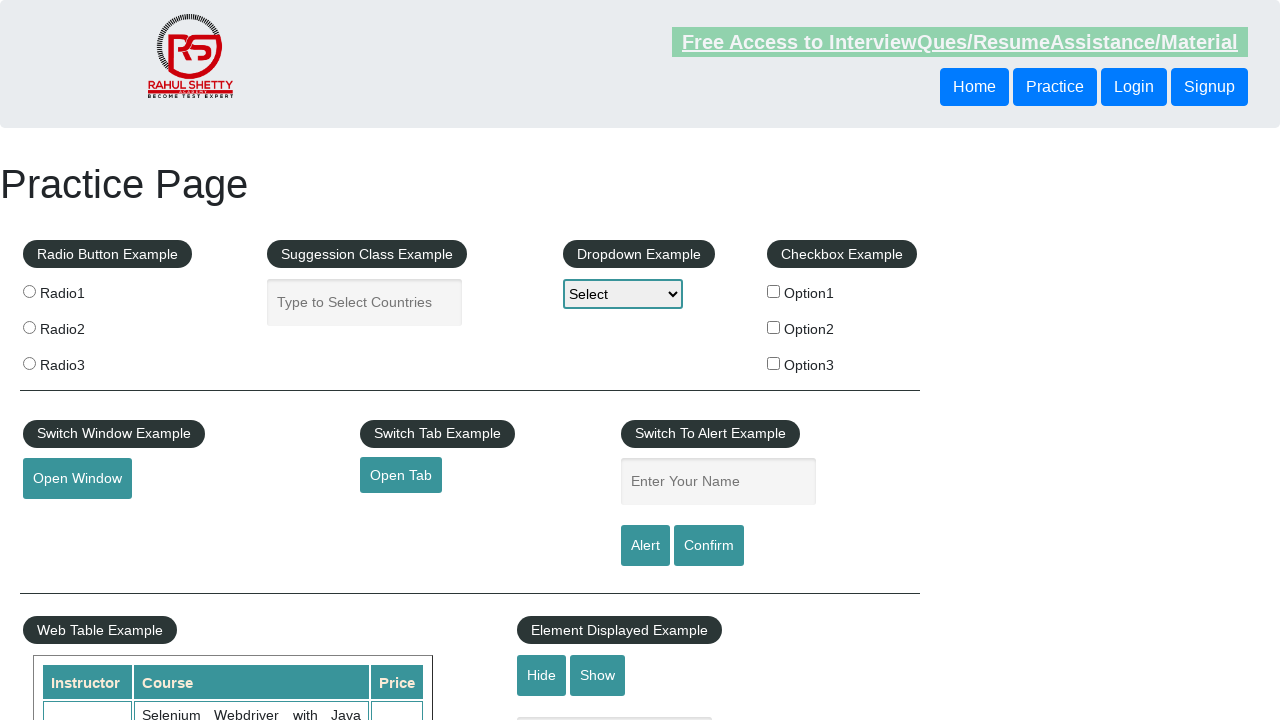

Scrolled down 1600 pixels to reach footer section
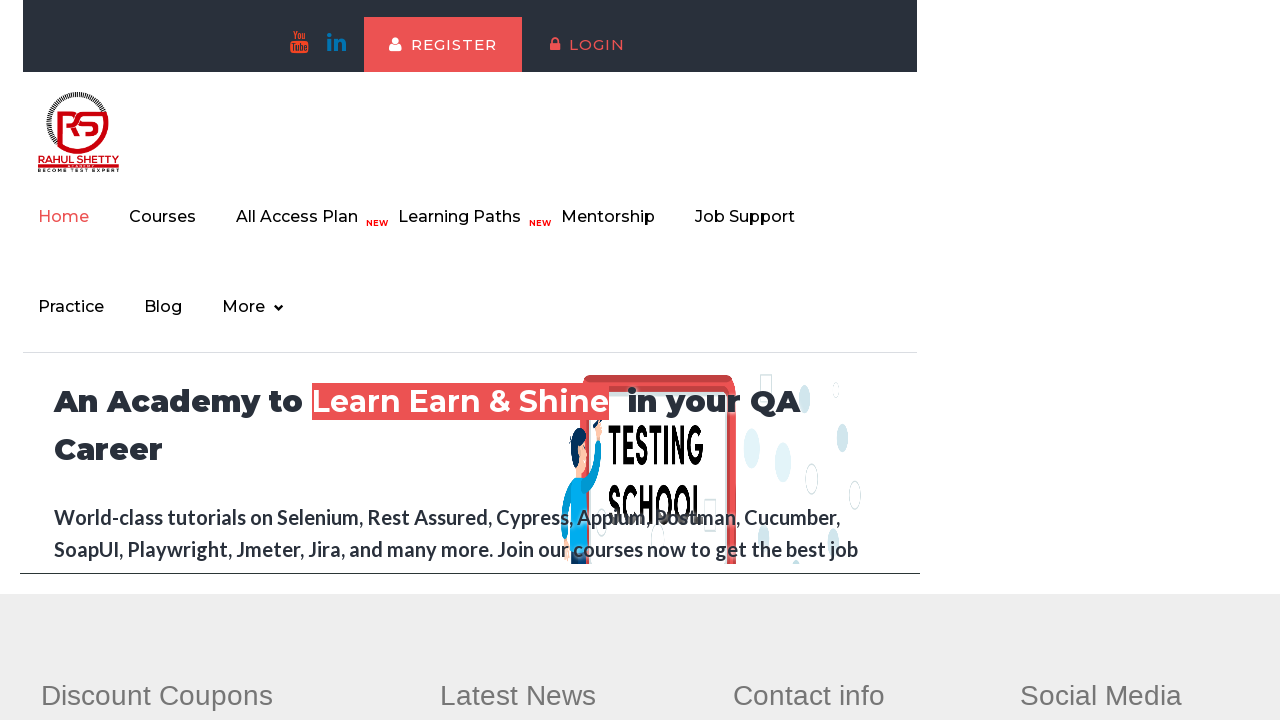

Footer section selector '#gf-BIG .gf-t' became visible
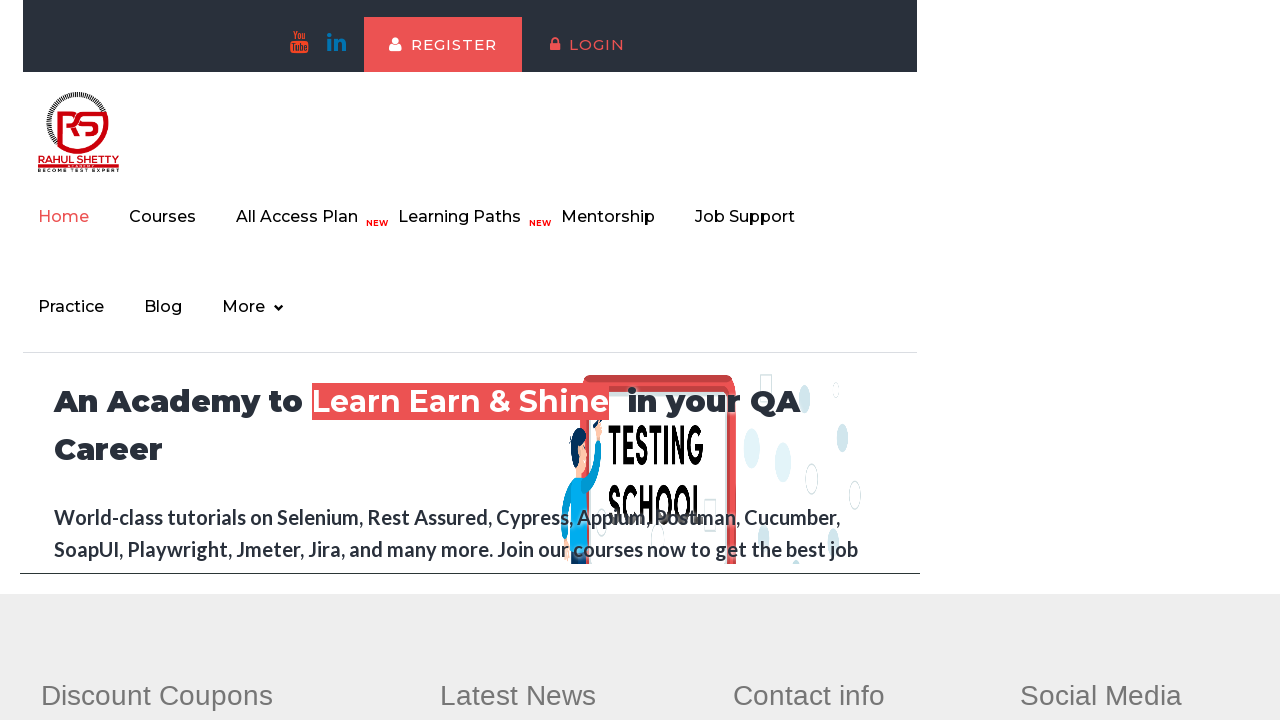

Located footer section element
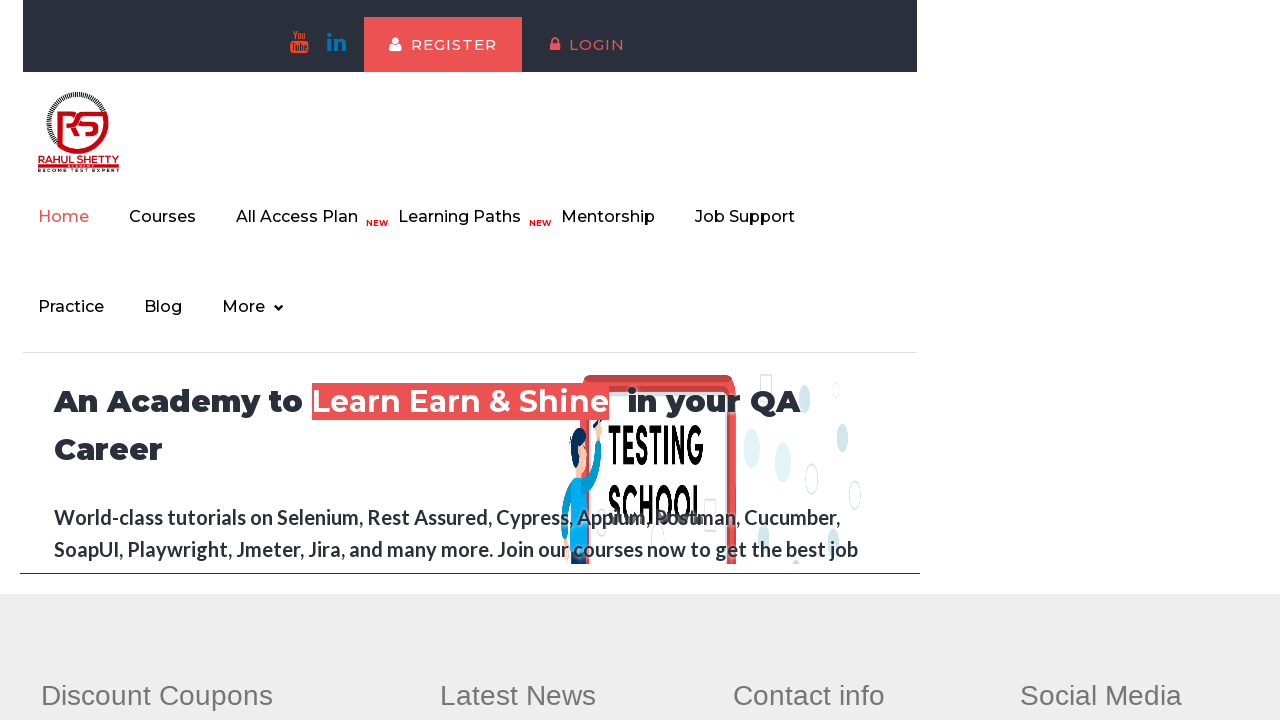

Located all anchor tags within footer section
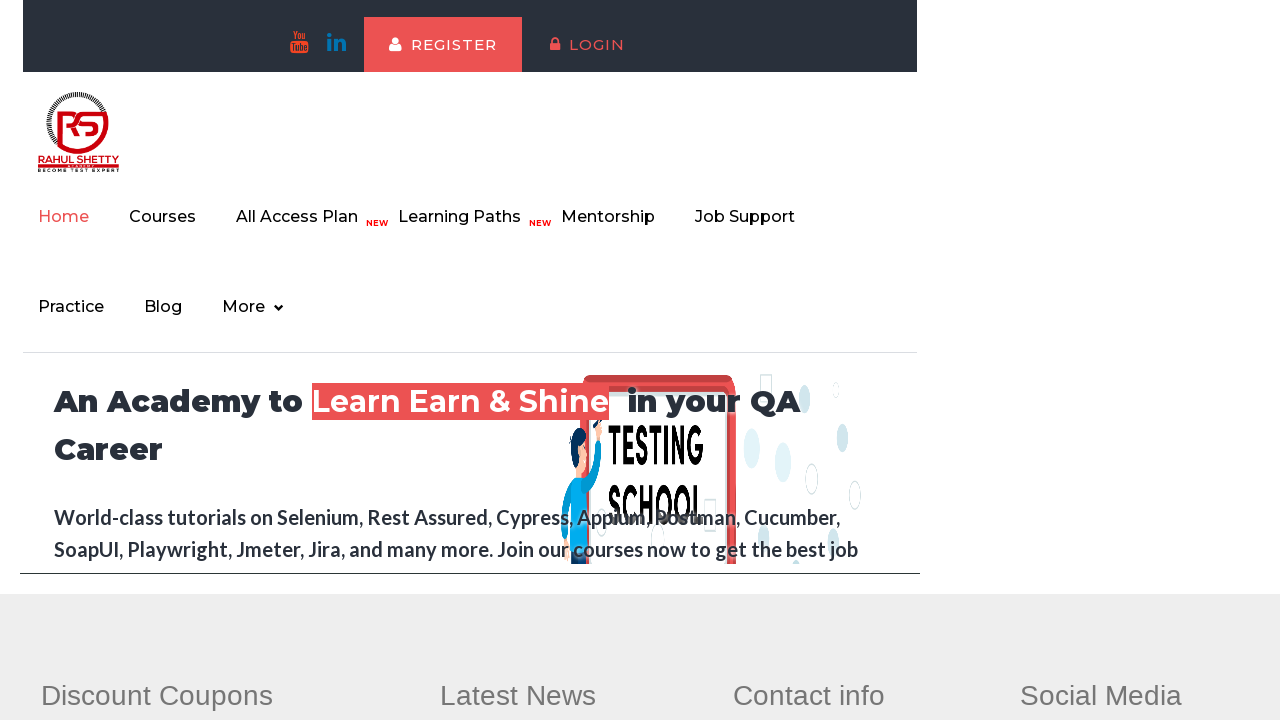

First footer link became available
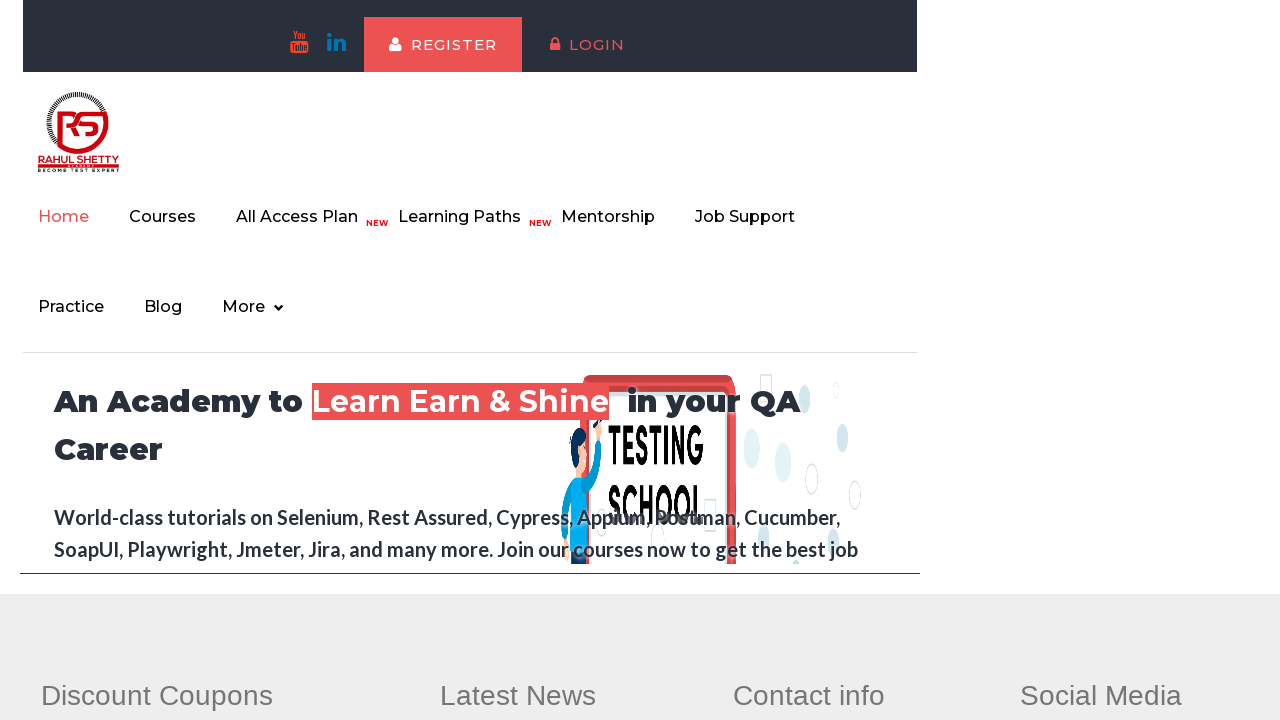

Located first column footer links list
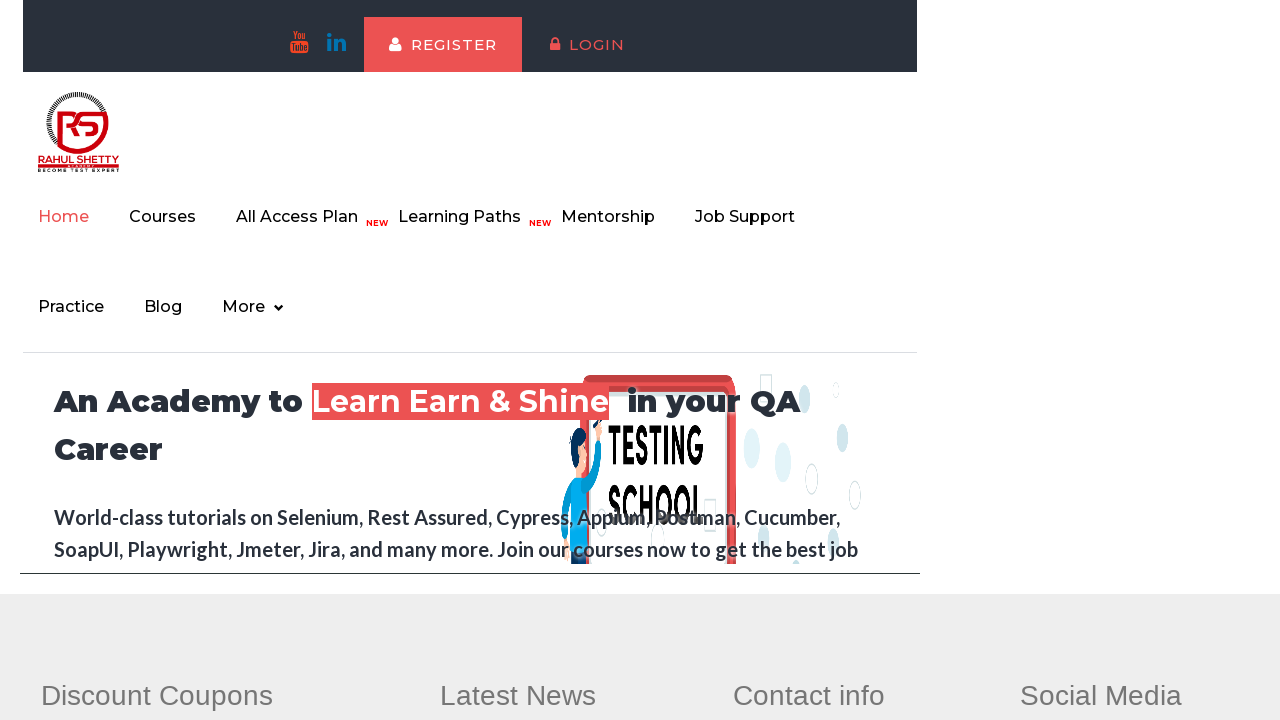

Located all anchor tags in first column footer
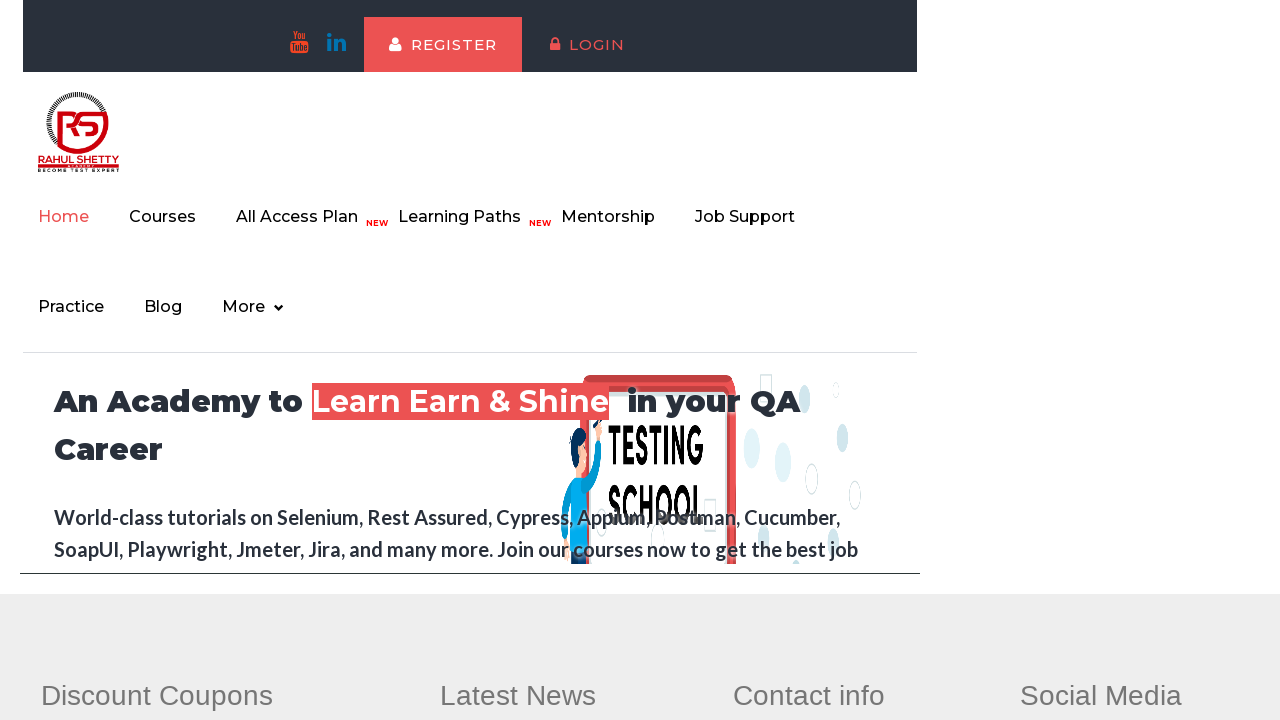

First column footer link became available
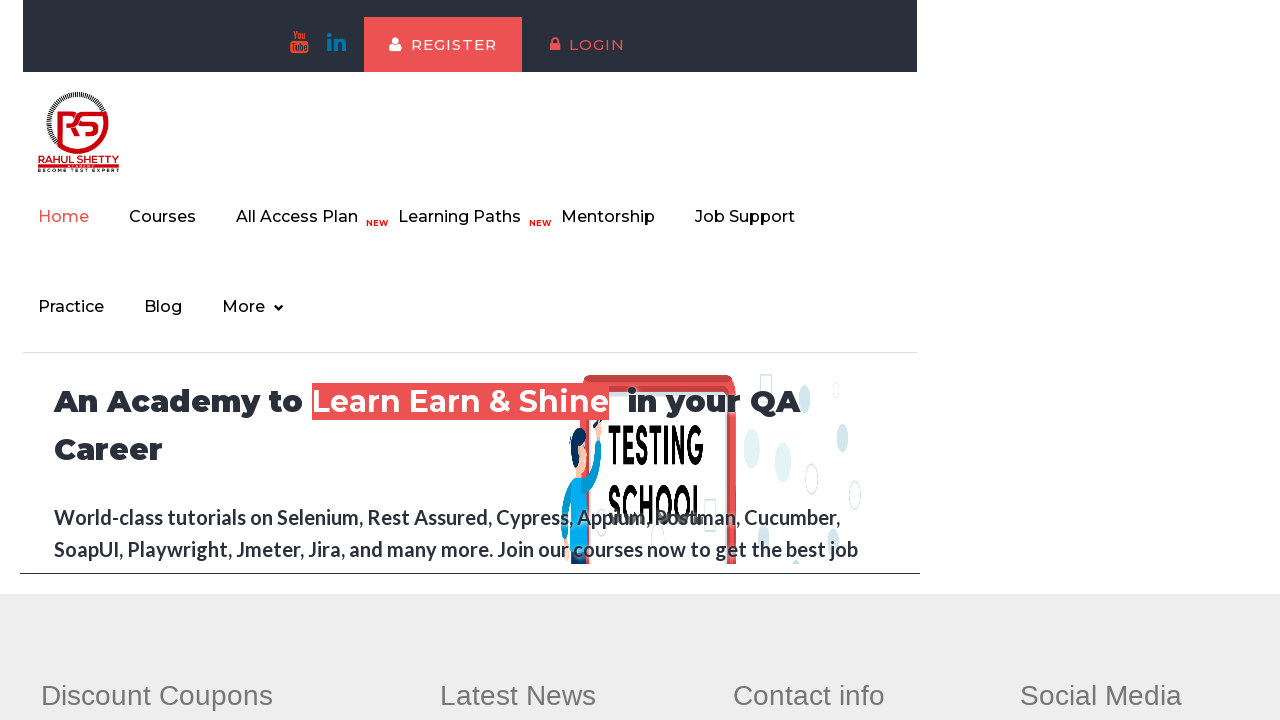

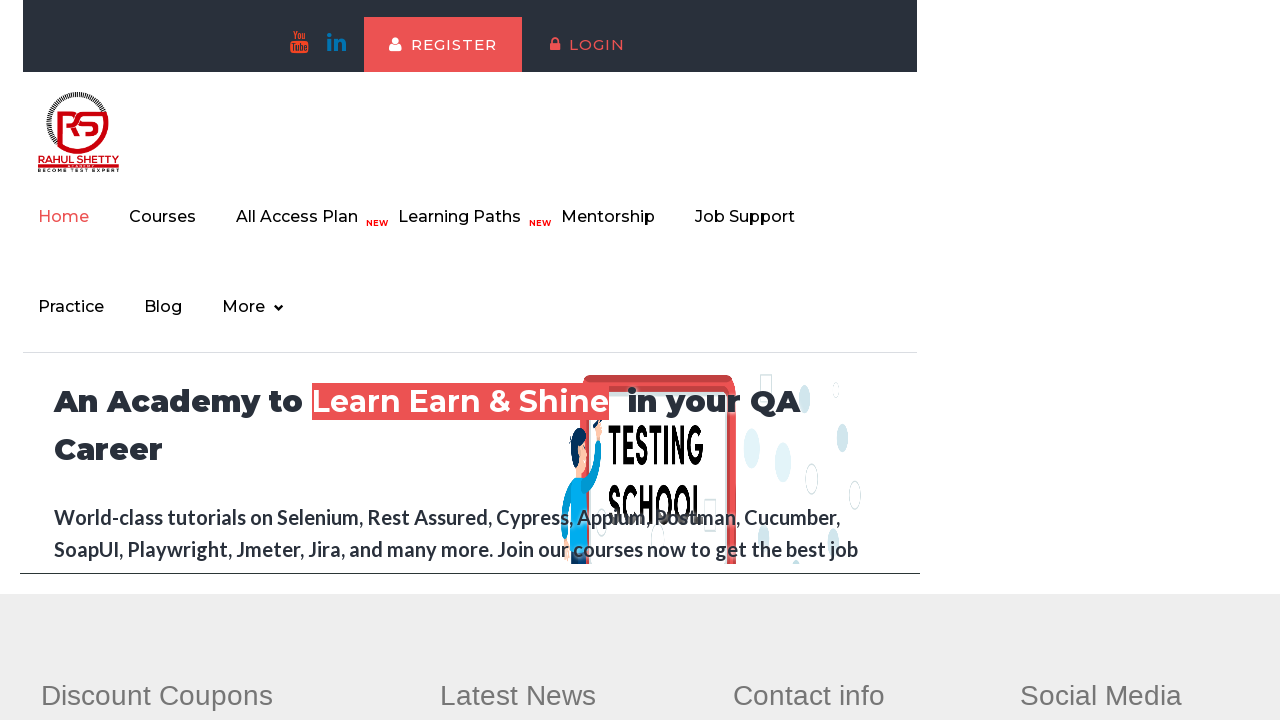